Tests the Add/Remove Elements functionality by clicking the "Add Element" button five times and verifying that five "Delete" buttons are created on the page.

Starting URL: http://the-internet.herokuapp.com/add_remove_elements/

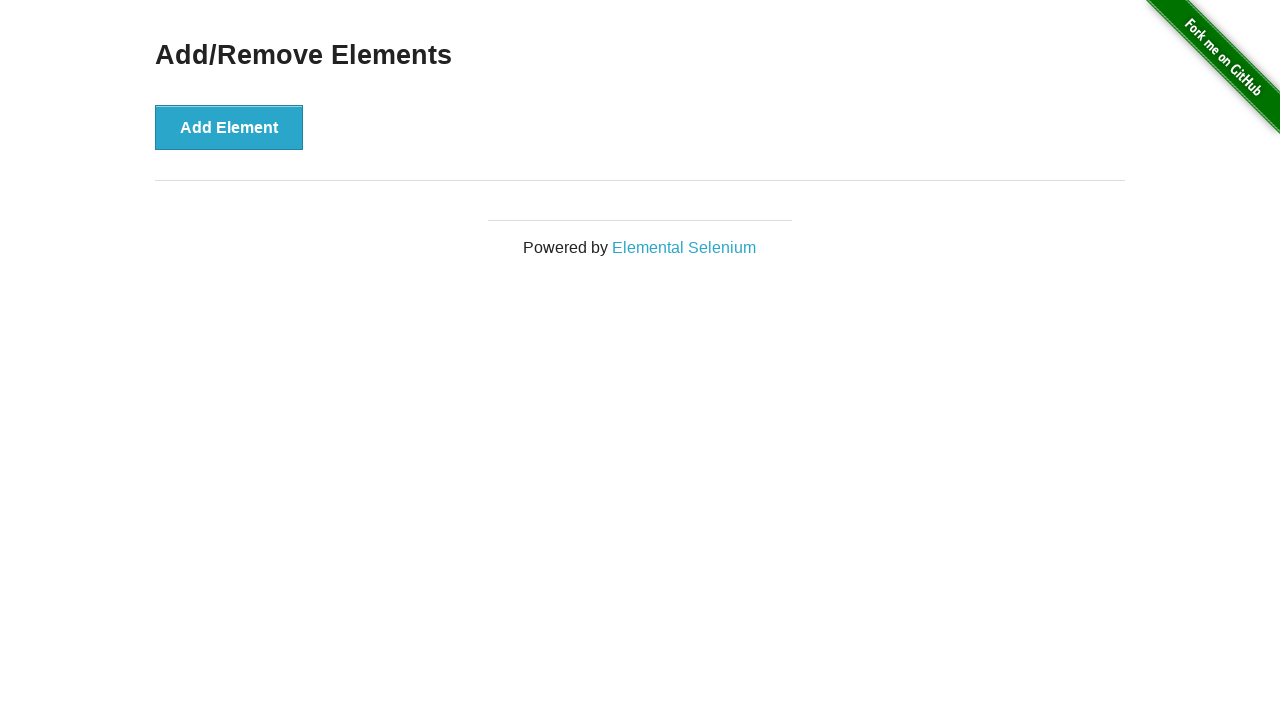

Add Element button is visible and ready
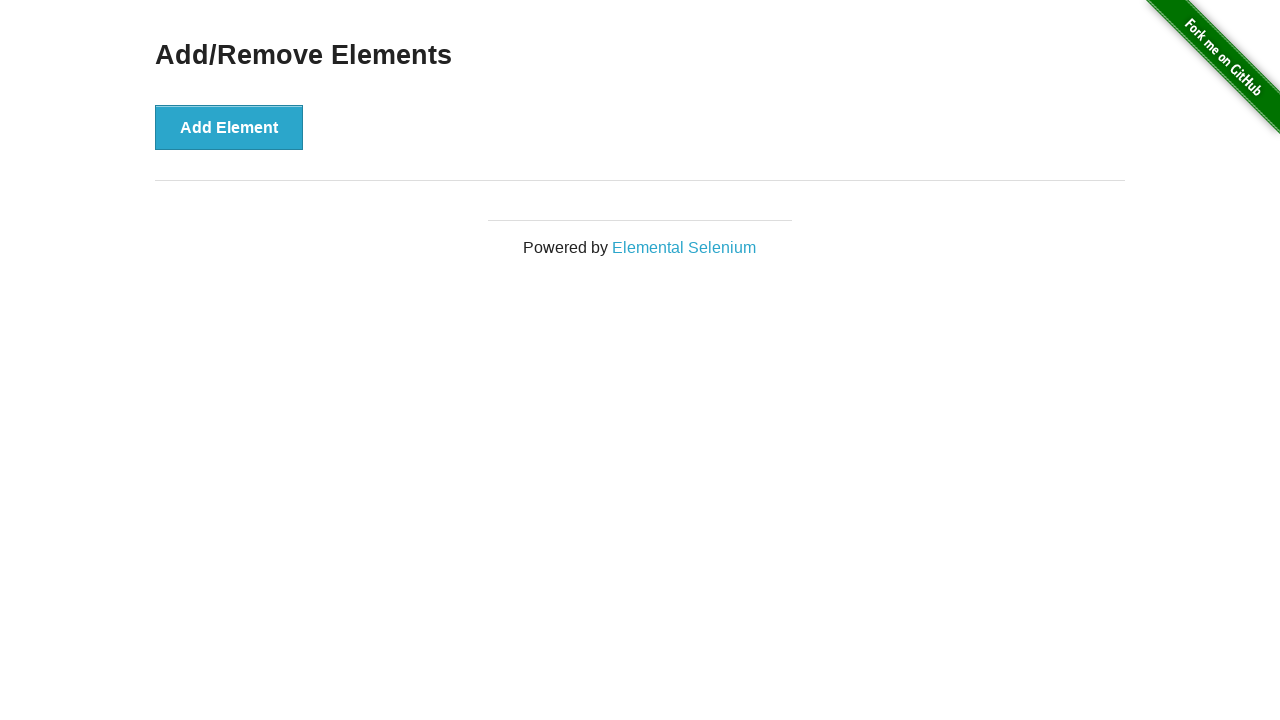

Clicked Add Element button at (229, 127) on xpath=//button[@onclick='addElement()']
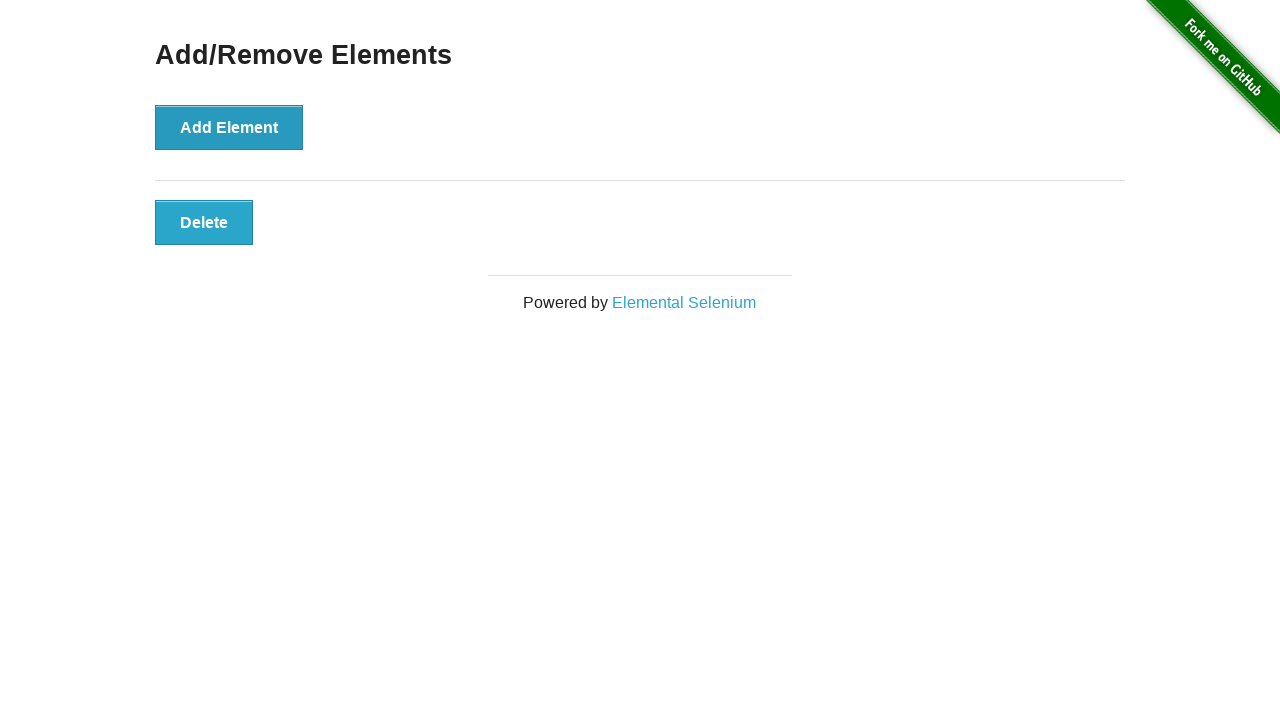

Clicked Add Element button at (229, 127) on xpath=//button[@onclick='addElement()']
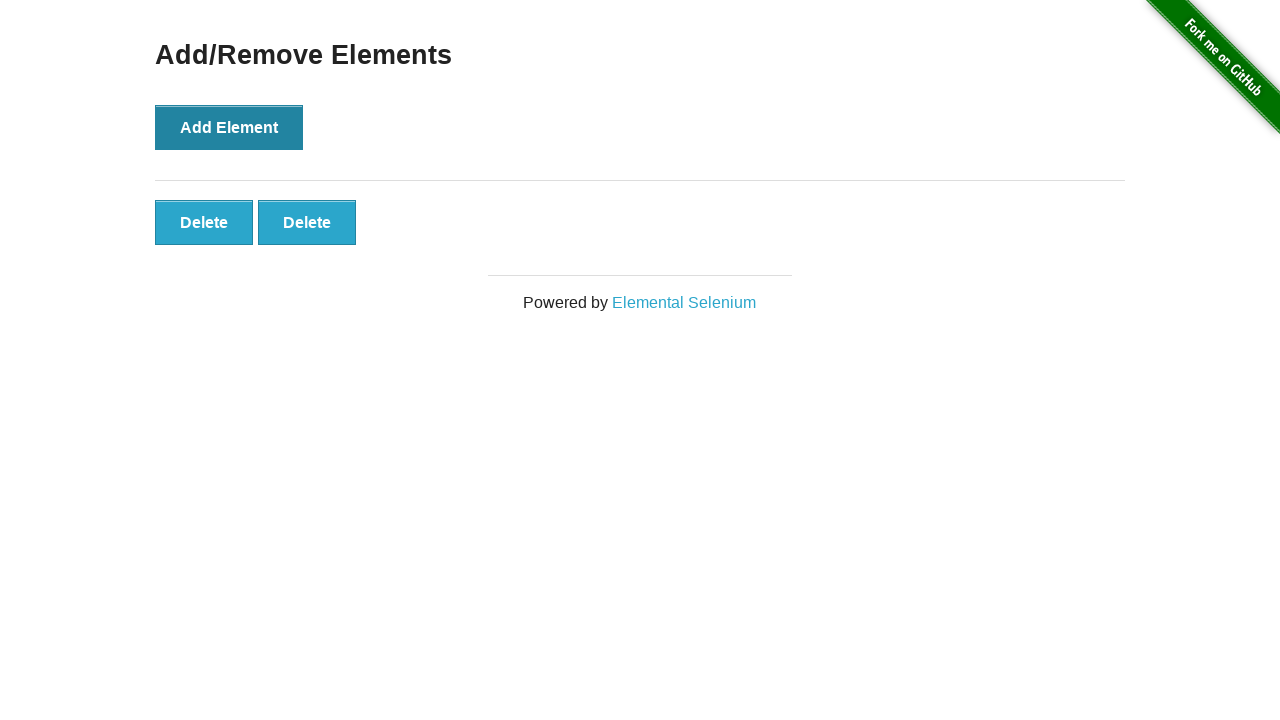

Clicked Add Element button at (229, 127) on xpath=//button[@onclick='addElement()']
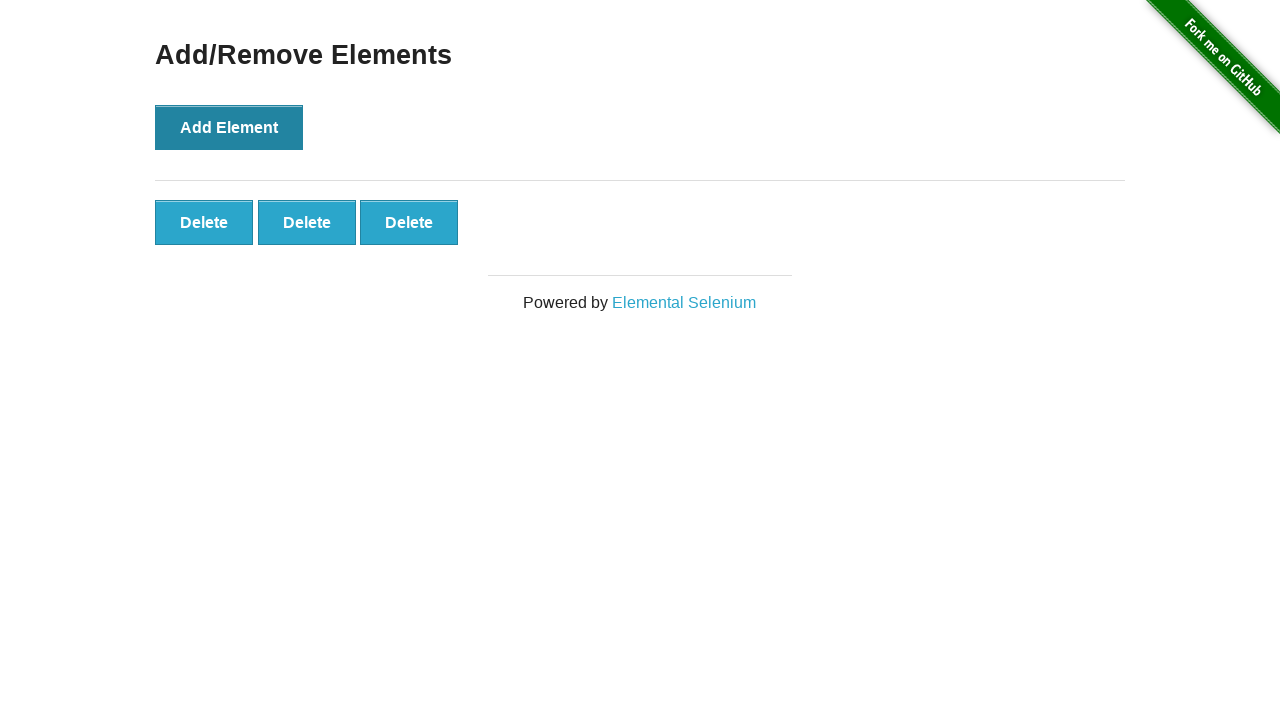

Clicked Add Element button at (229, 127) on xpath=//button[@onclick='addElement()']
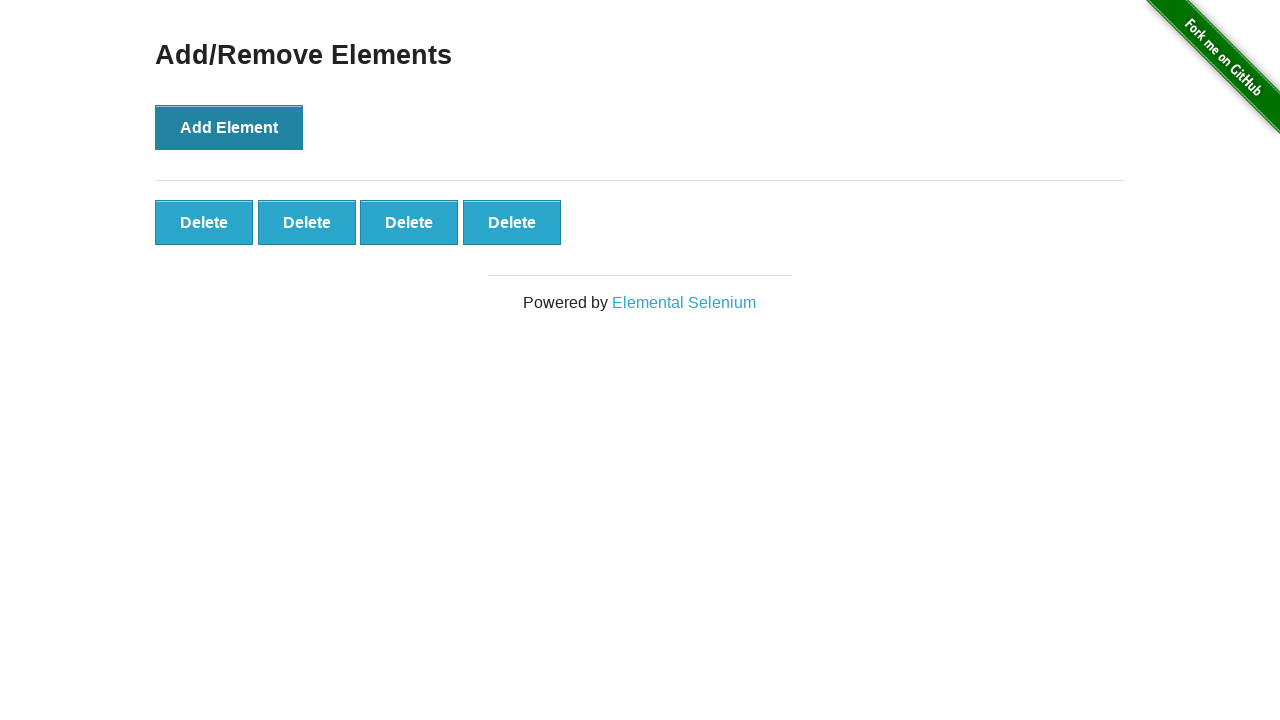

Clicked Add Element button at (229, 127) on xpath=//button[@onclick='addElement()']
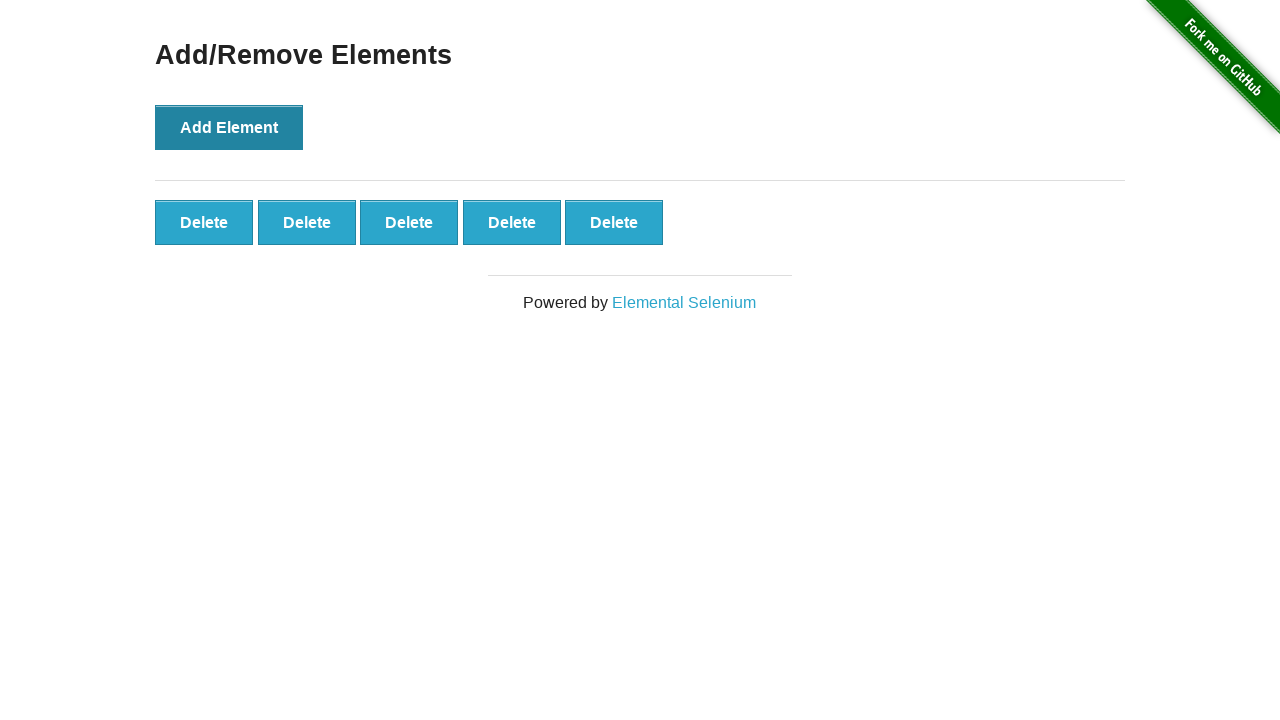

Delete buttons appeared on the page
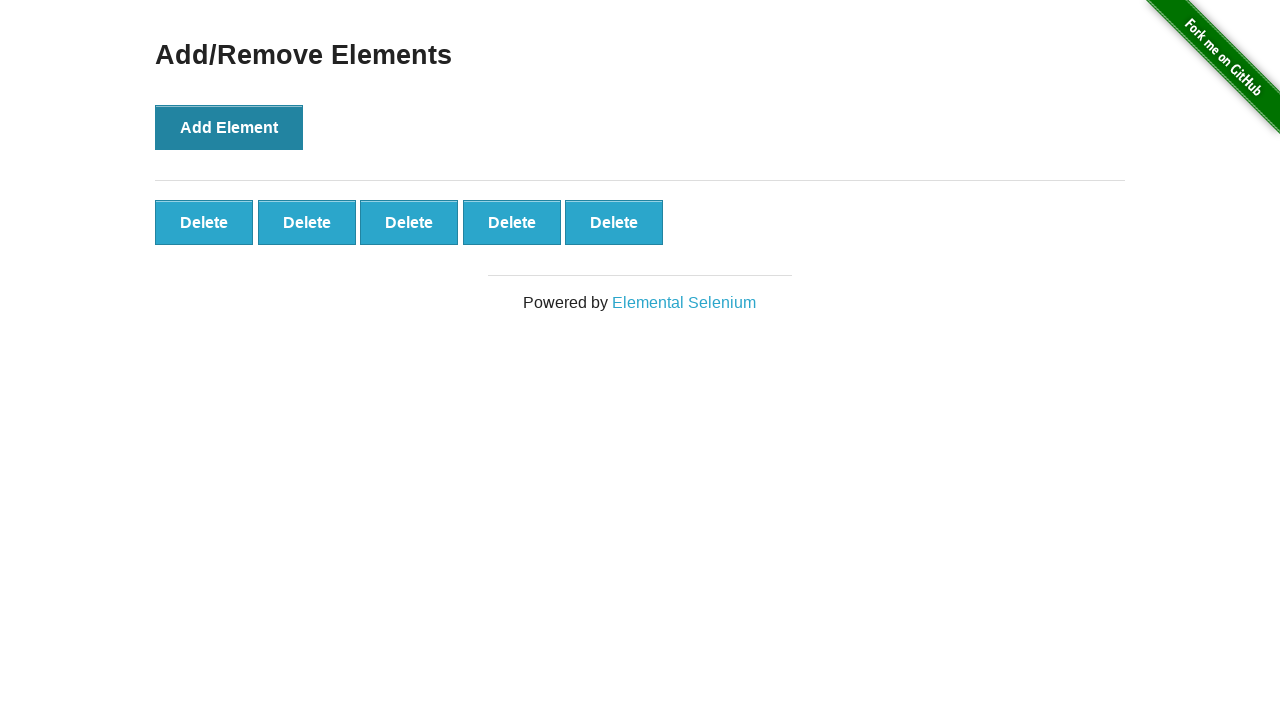

Verified that exactly 5 Delete buttons are present
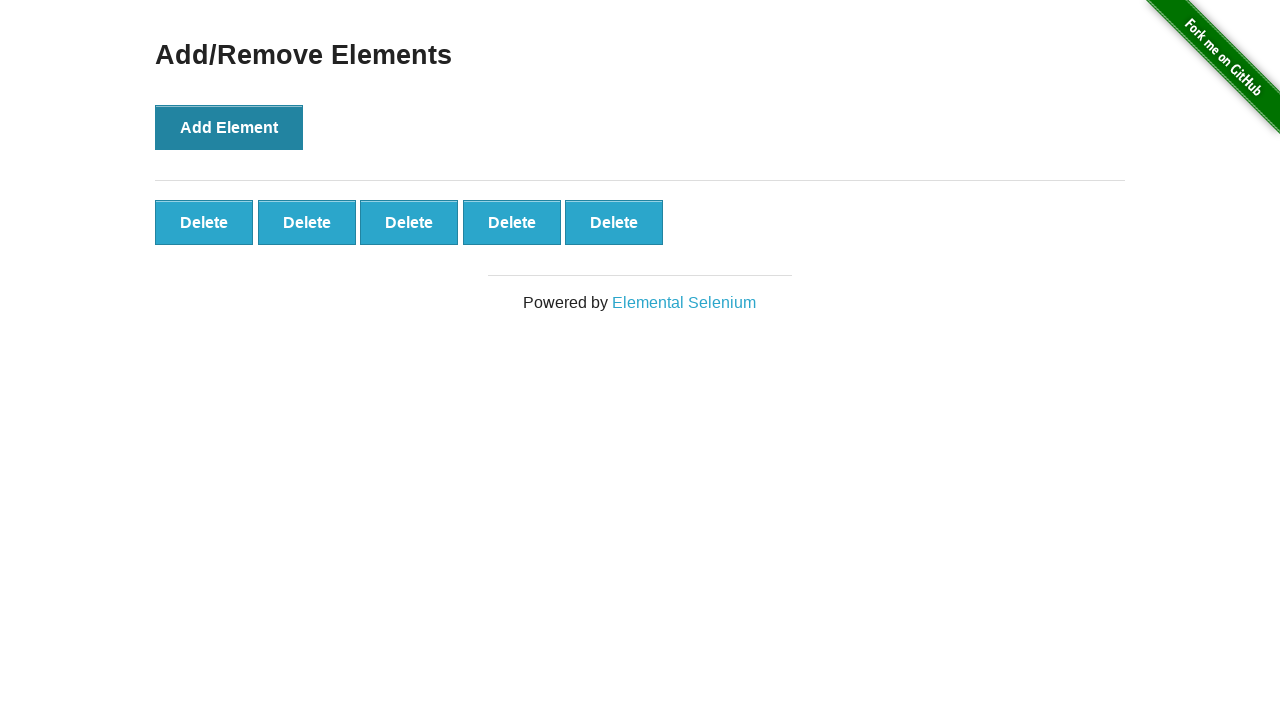

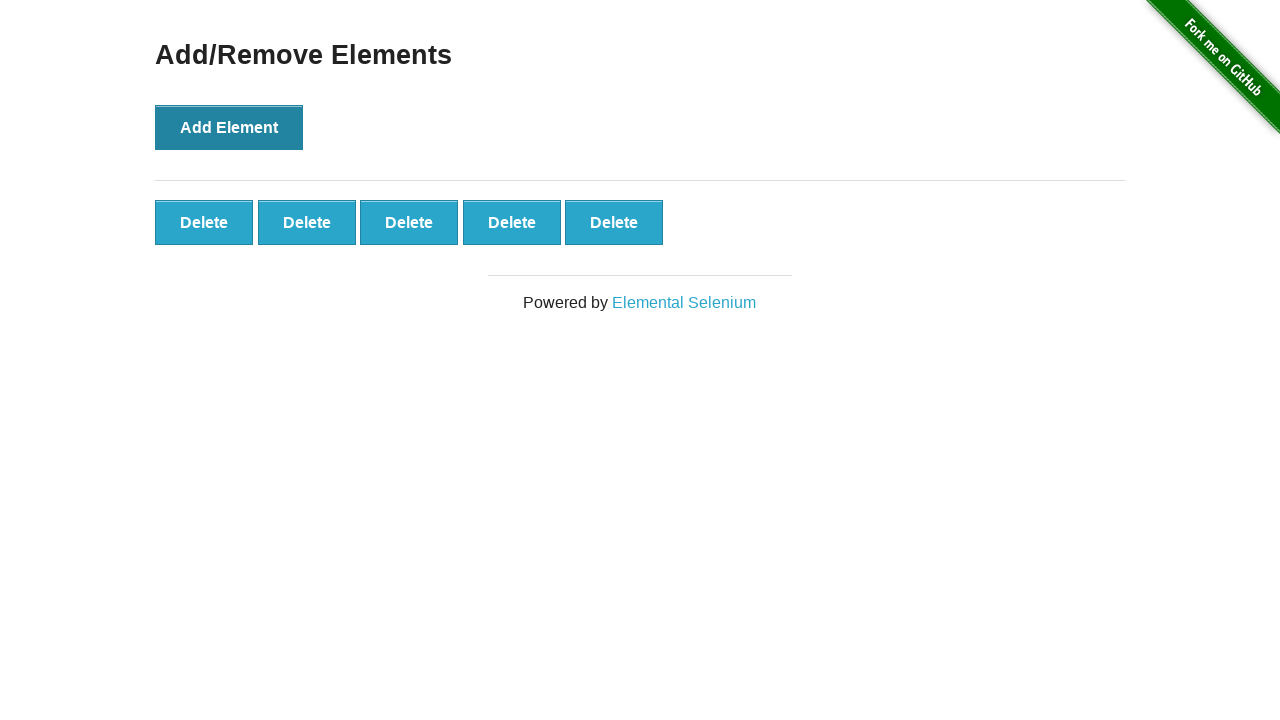